Navigates to an automation practice page and retrieves text from a button element using XPath parent-child traversal to demonstrate DOM navigation

Starting URL: https://rahulshettyacademy.com/AutomationPractice/

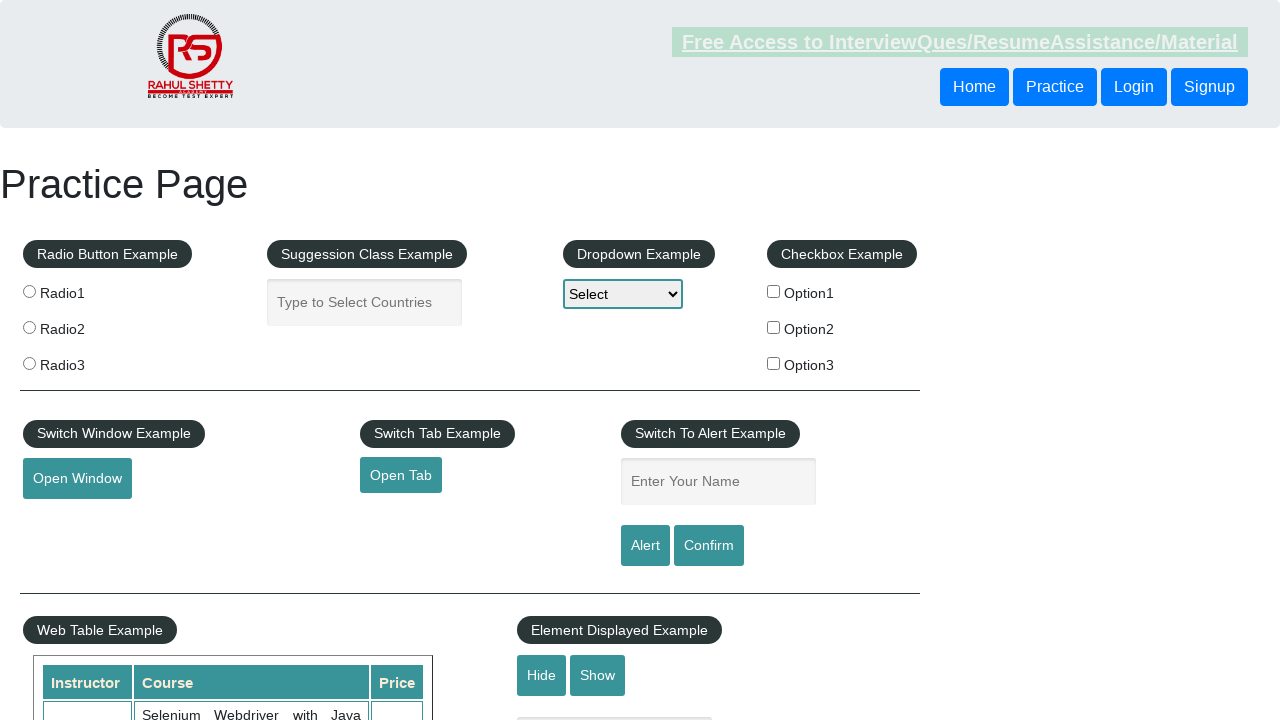

Waited for header section with XPath parent-child traversal to load
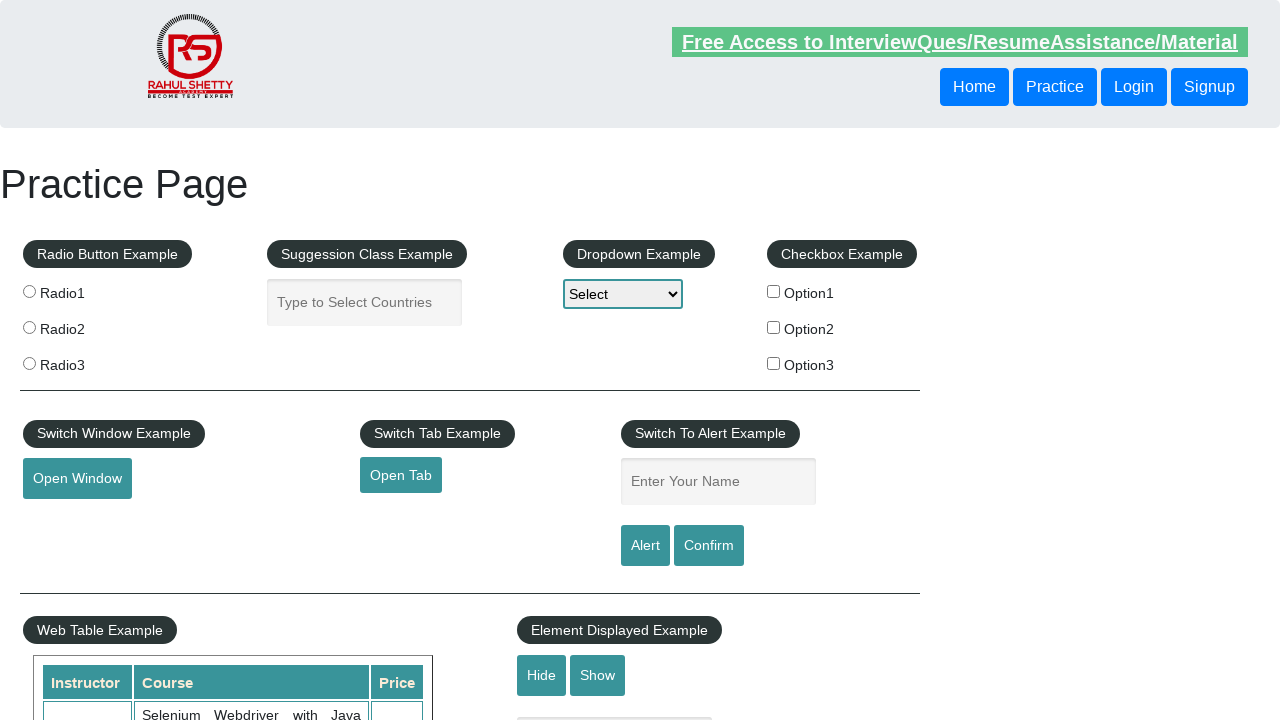

Retrieved text from second button in header div using XPath parent-child traversal
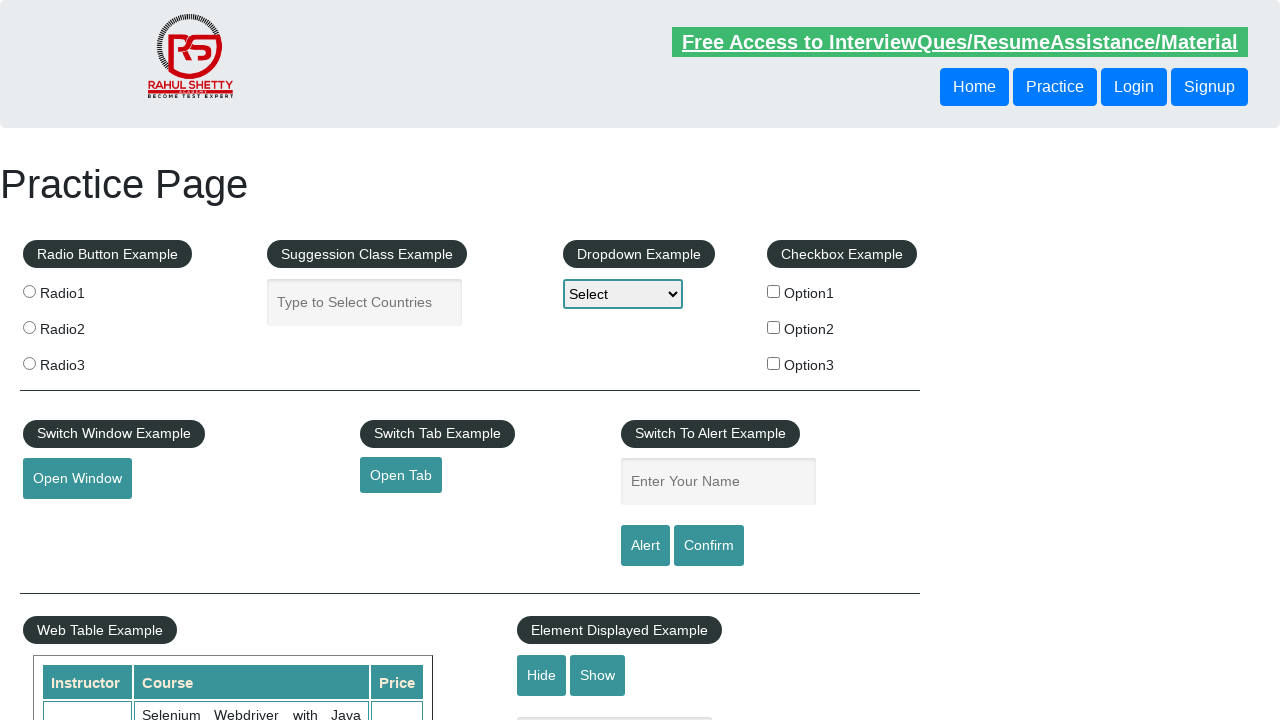

Printed button text to console
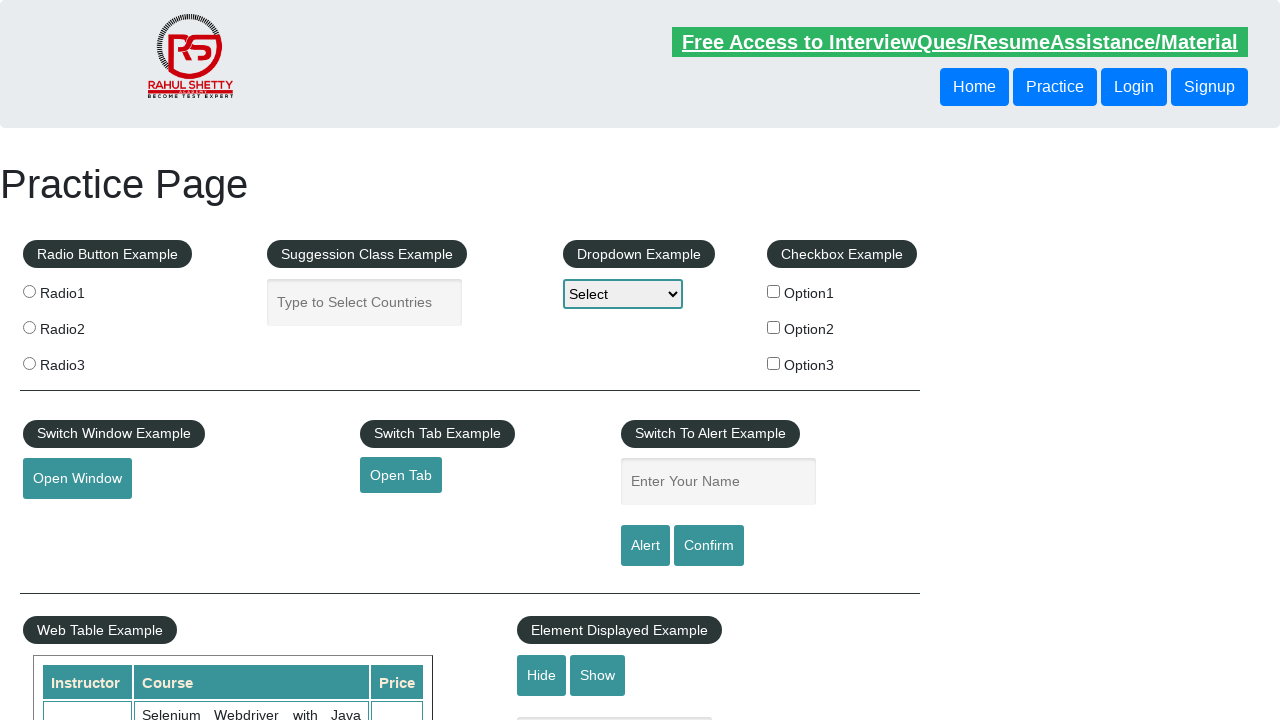

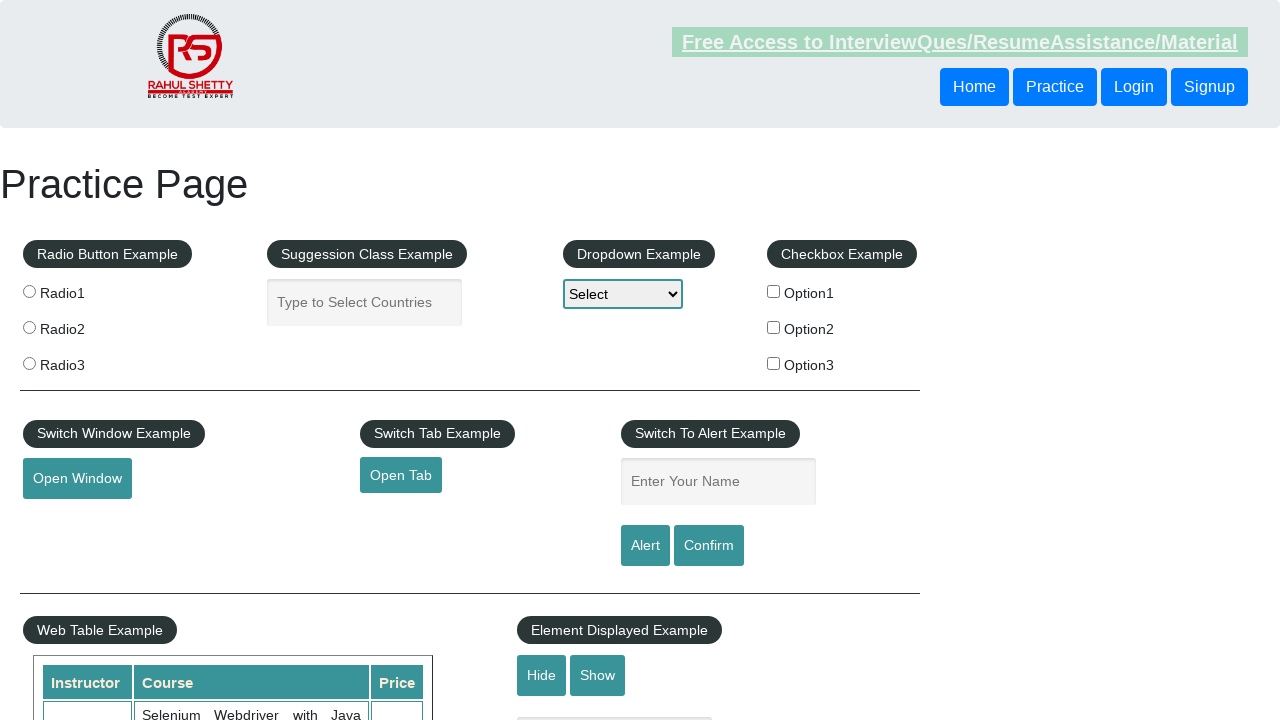